Tests registration form validation with a password missing lowercase characters, expecting an error about requiring lowercase.

Starting URL: https://anatoly-karpovich.github.io/demo-login-form/

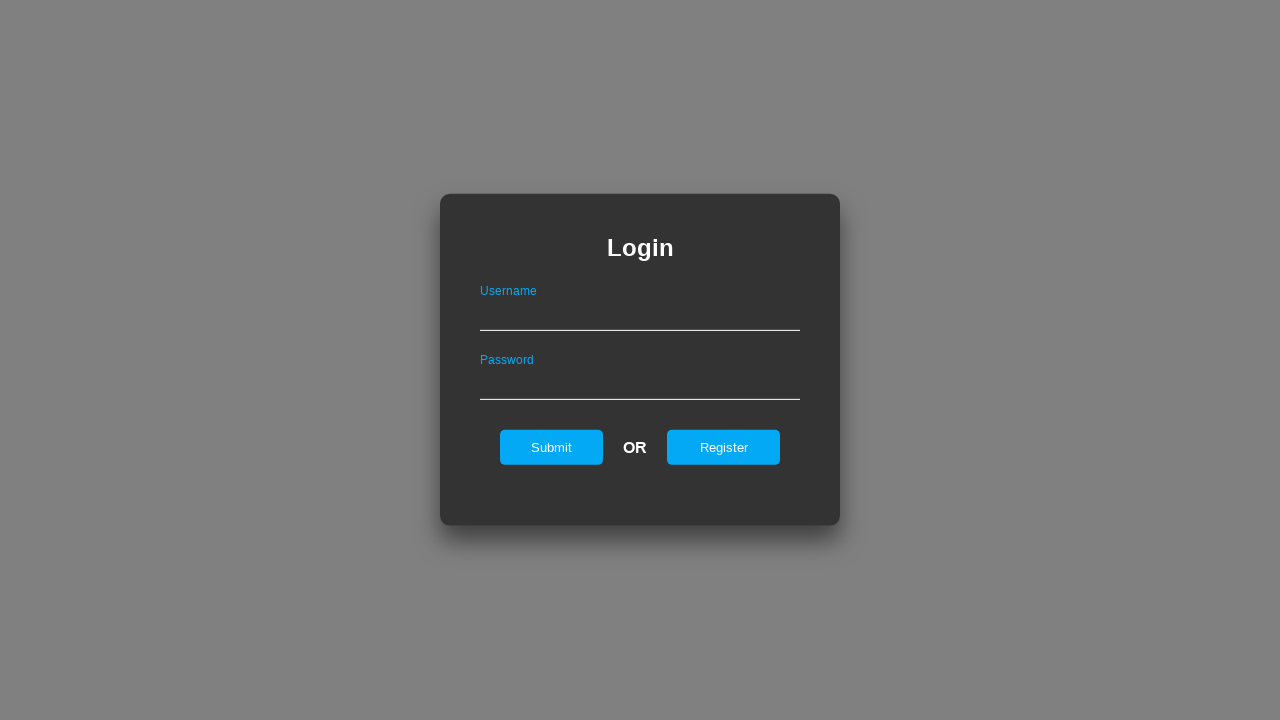

Clicked register button to navigate to registration form at (724, 447) on #registerOnLogin
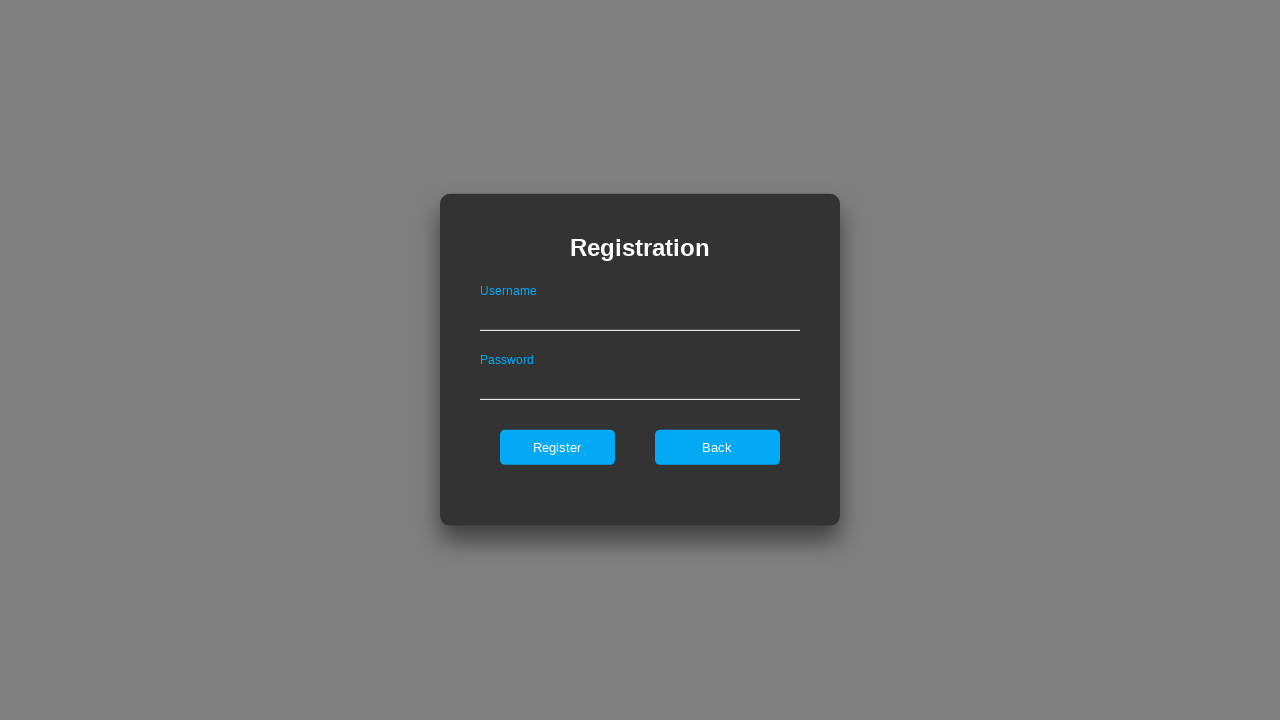

Registration form became visible
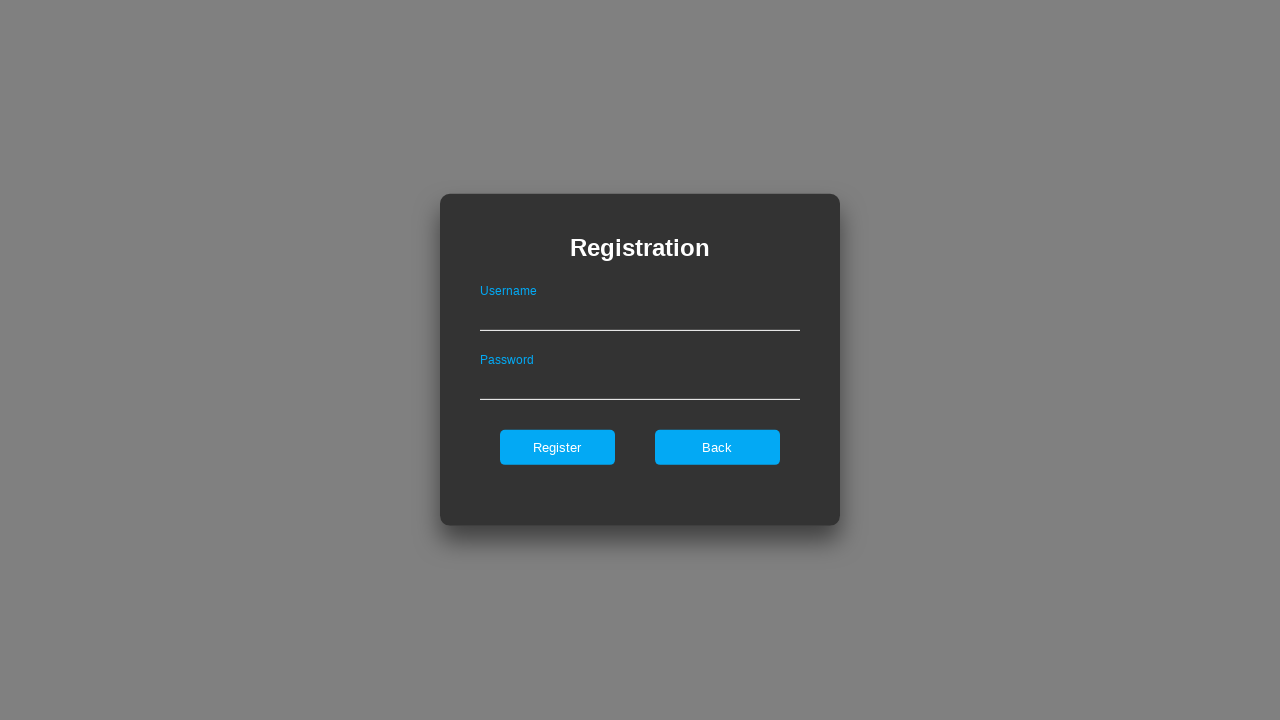

Filled username field with 'user7' on #userNameOnRegister
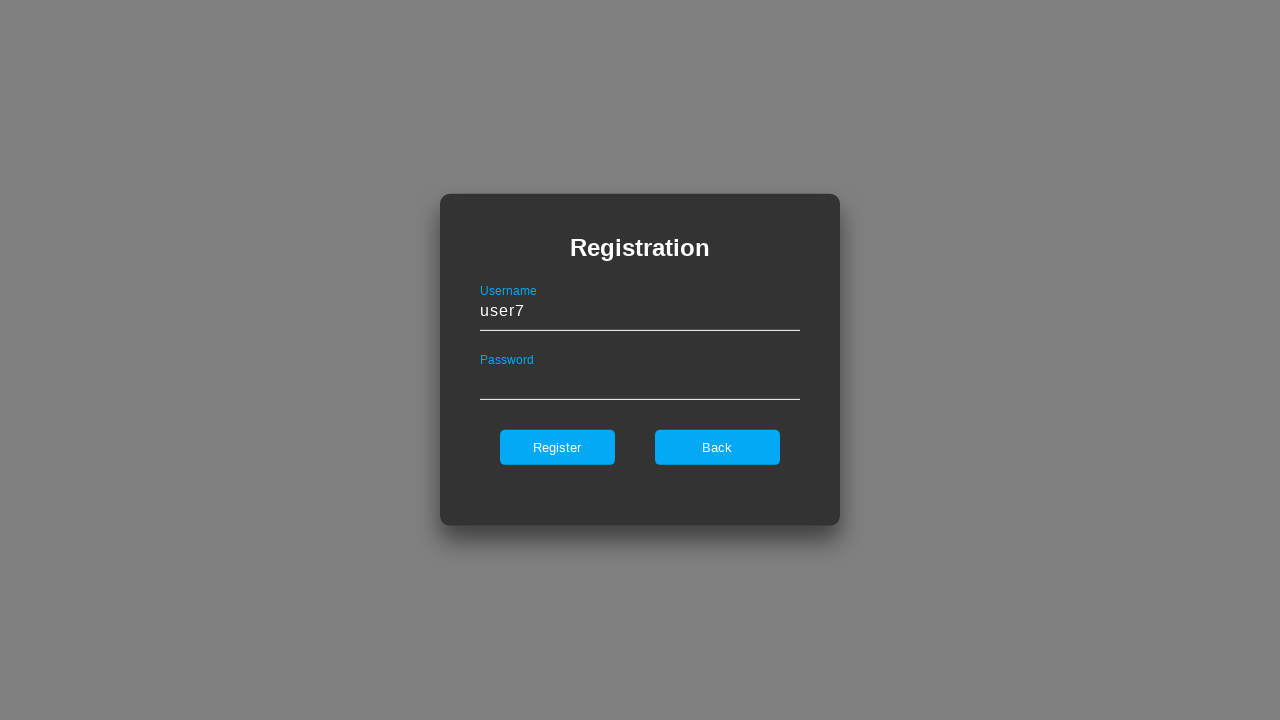

Filled password field with 'PASSWORD' (no lowercase characters) on #passwordOnRegister
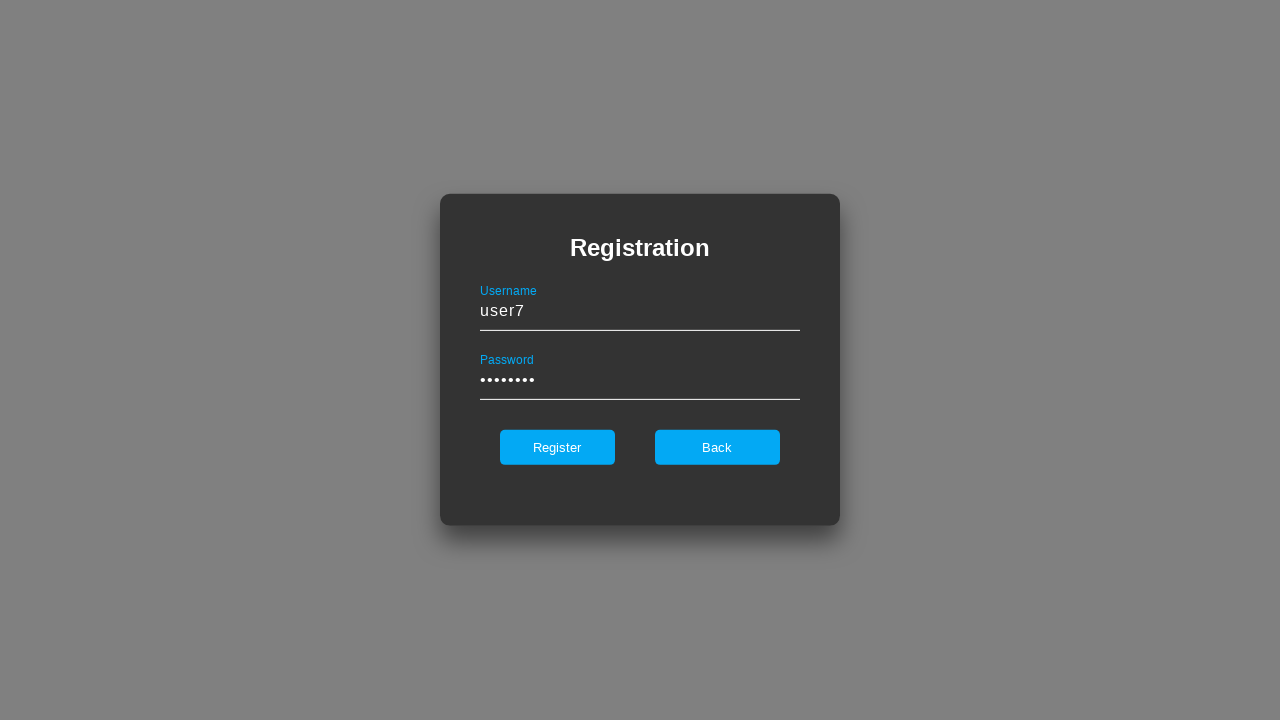

Clicked register button to submit form at (557, 447) on #register
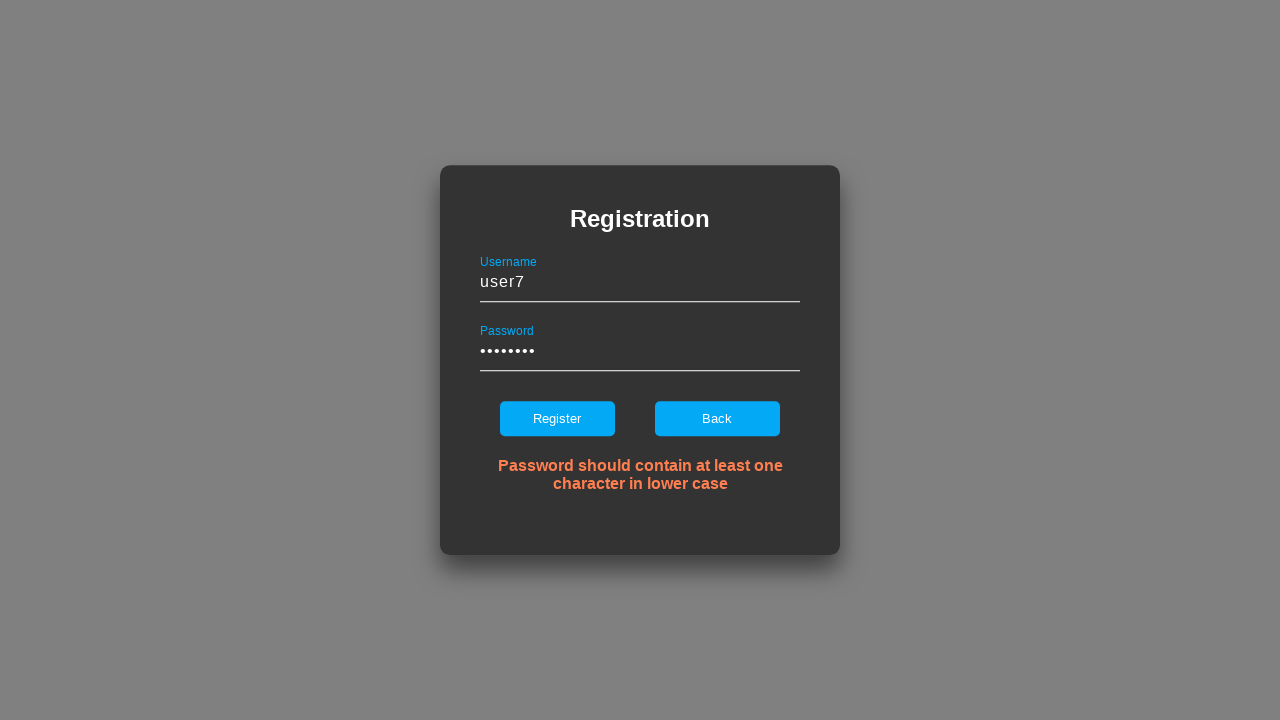

Error message about missing lowercase characters appeared
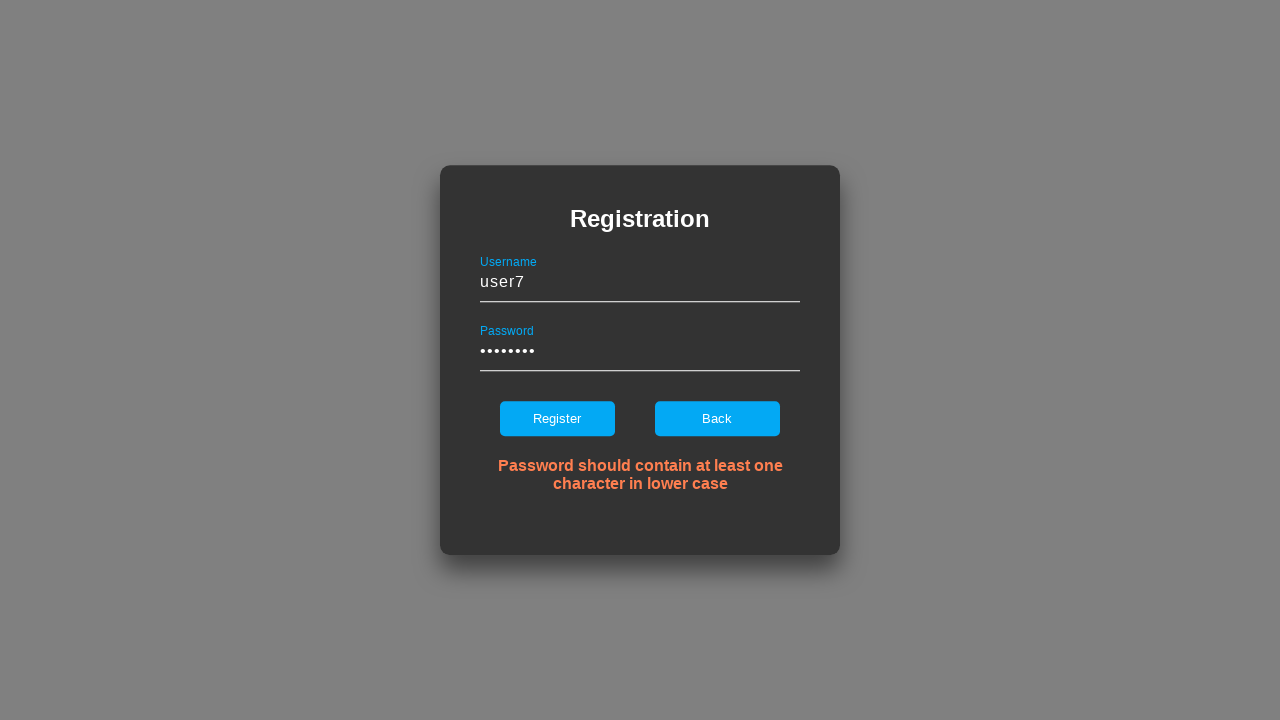

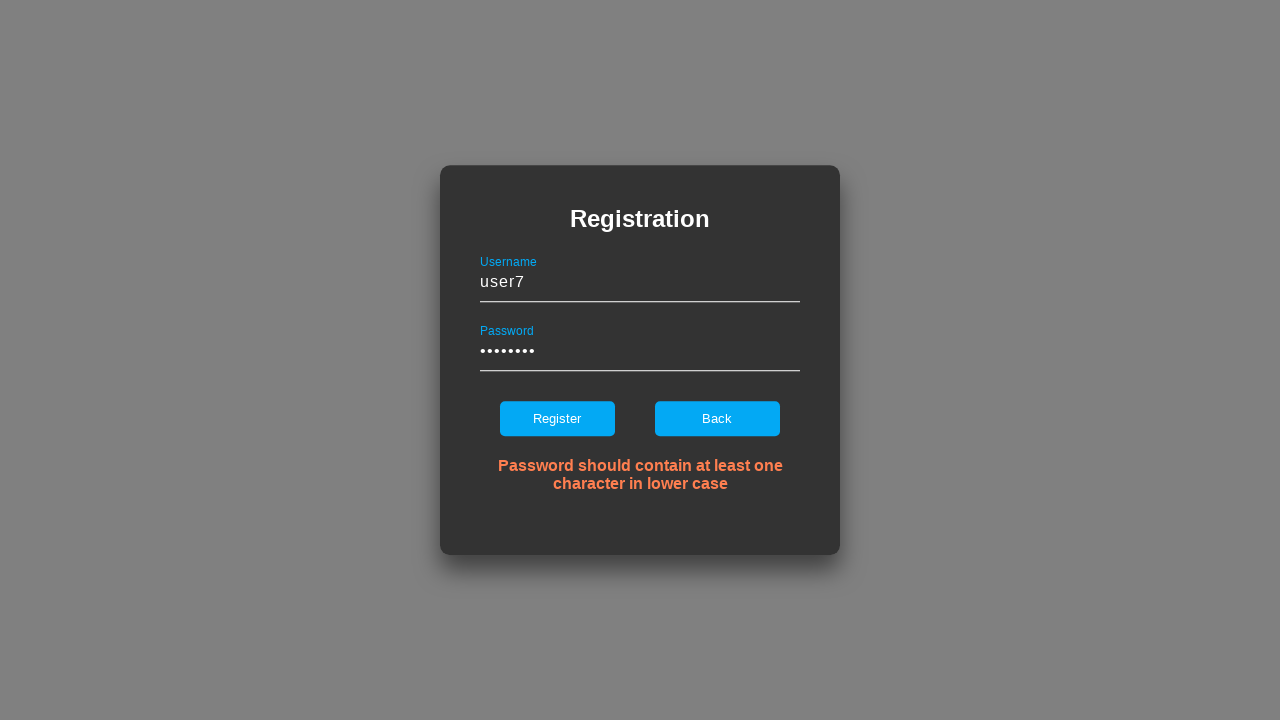